Tests mouse hover functionality by hovering over a button to reveal a dropdown menu, then clicking on a menu item

Starting URL: http://seleniumpractise.blogspot.co.uk/2016/08/how-to-perform-mouse-hover-in-selenium.html

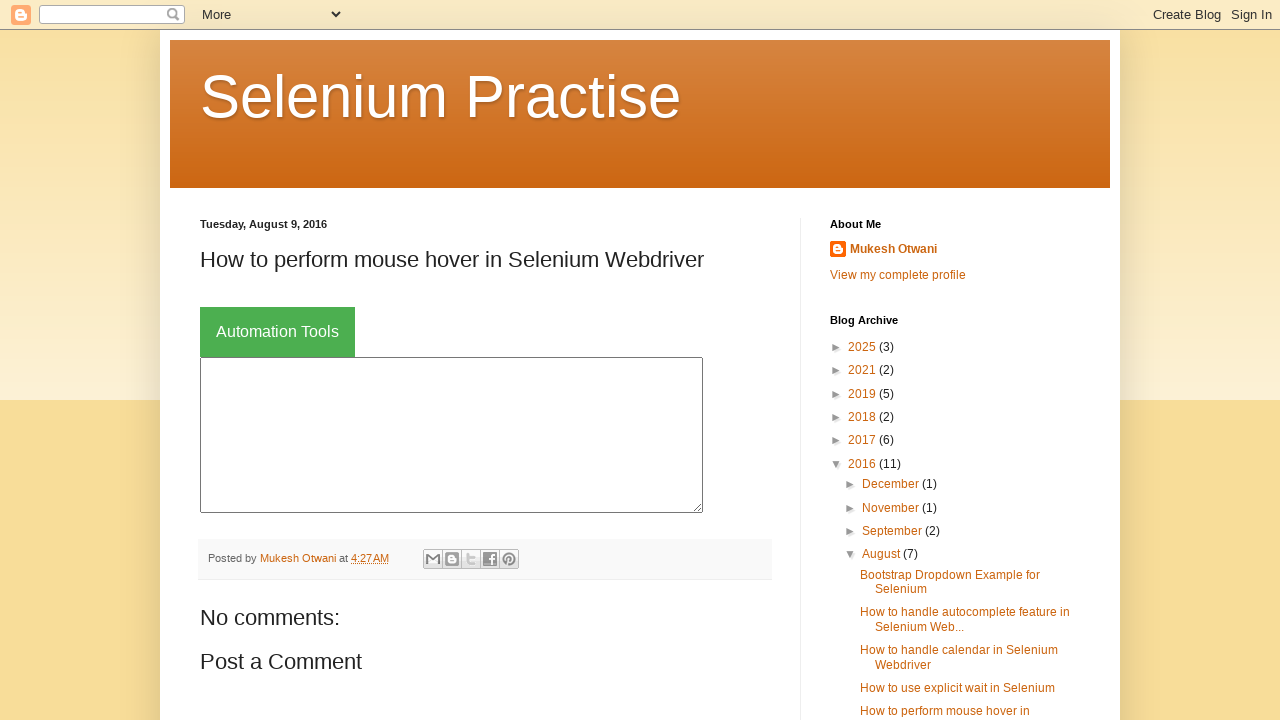

Navigated to mouse hover practice page
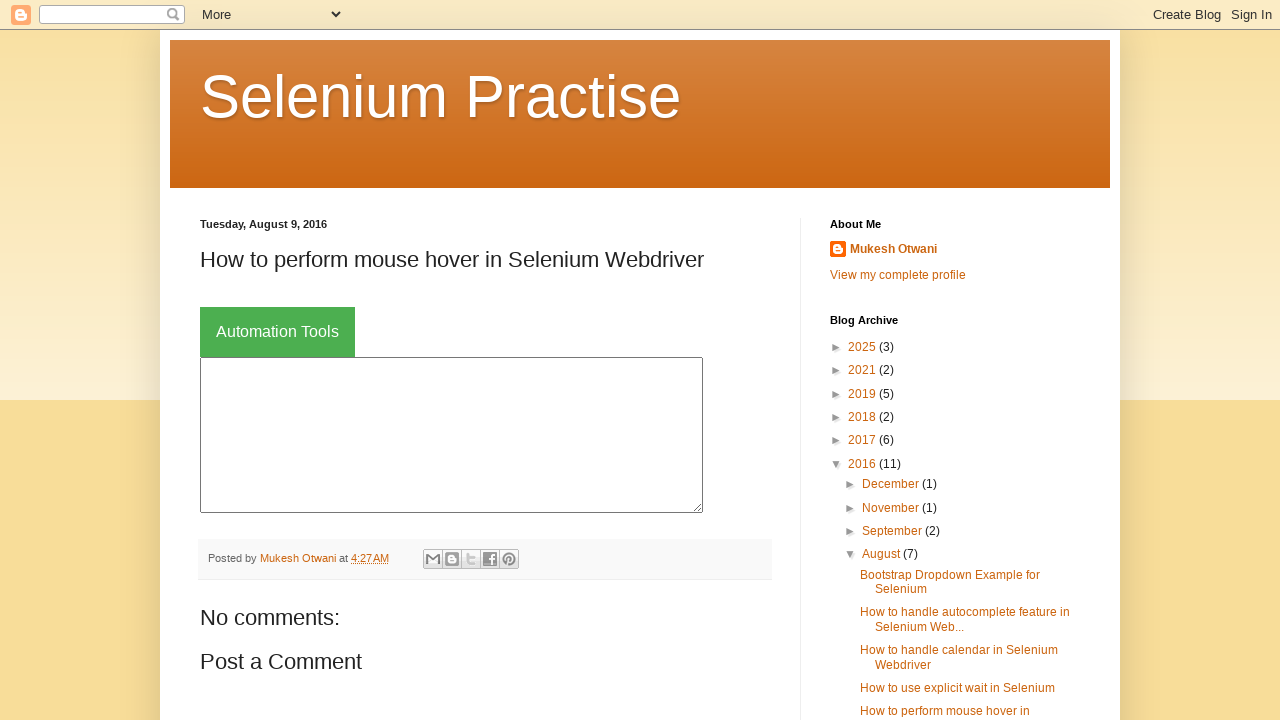

Hovered over 'Automation Tools' button to reveal dropdown menu at (278, 332) on xpath=//button[text()='Automation Tools']
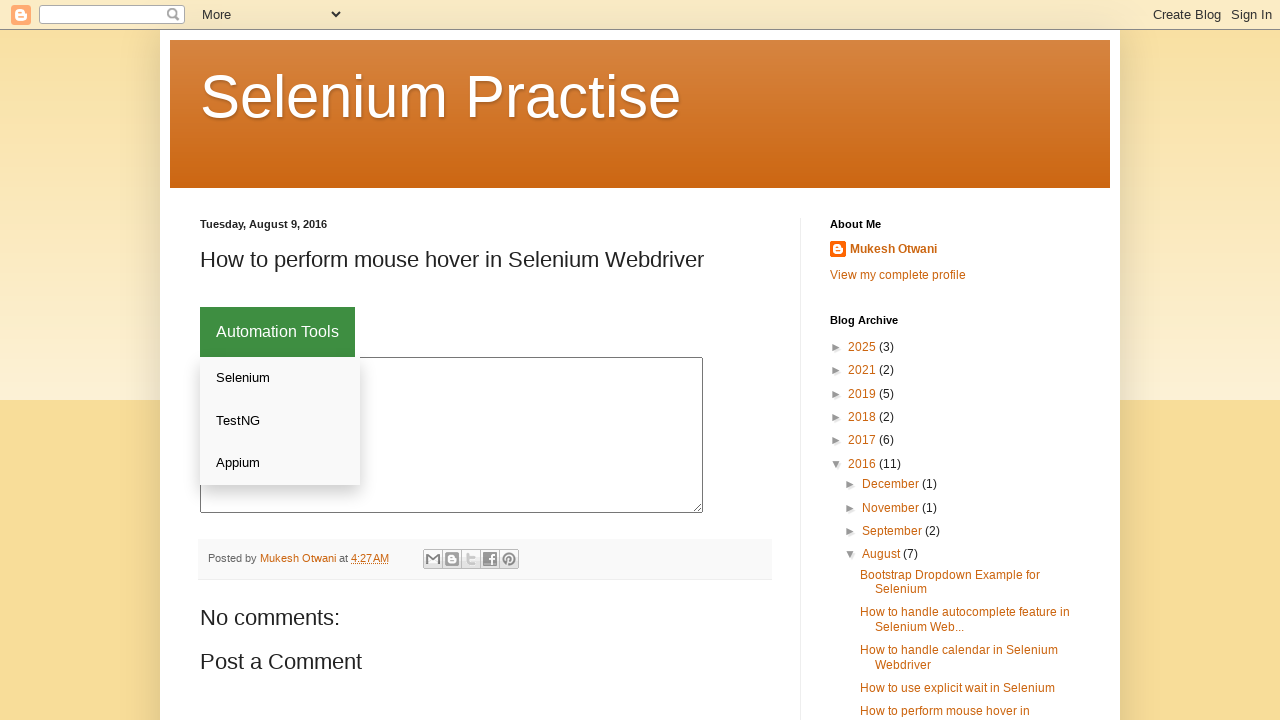

Clicked on 'TestNG' menu item from dropdown at (280, 421) on xpath=//a[text()='TestNG']
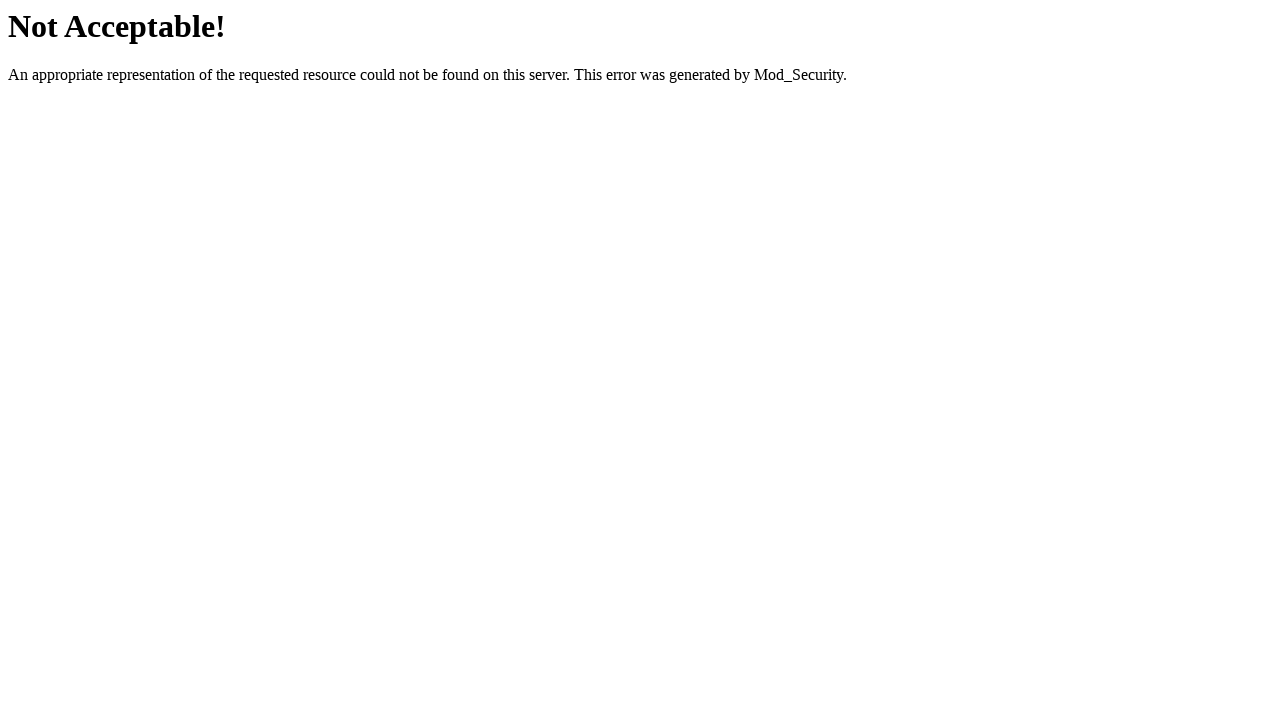

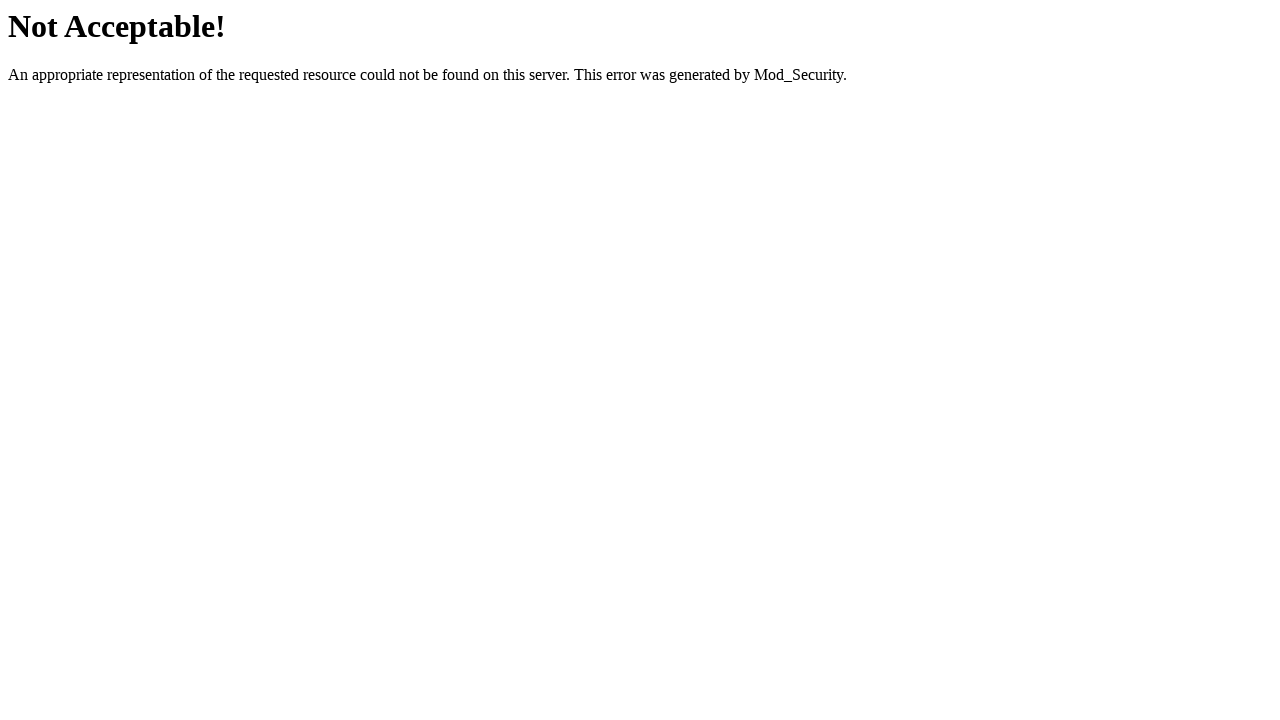